Tests browser window management by maximizing, minimizing, and setting fullscreen mode on the booking.com homepage

Starting URL: https://www.booking.com/

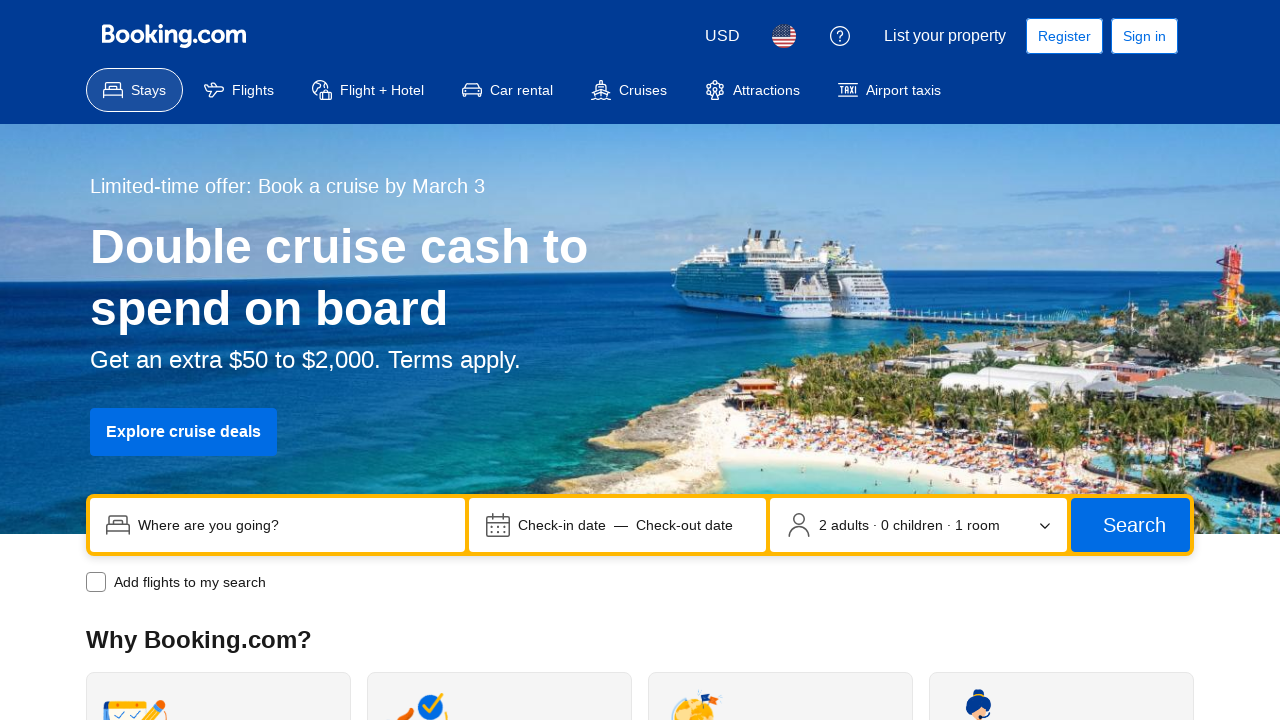

Set viewport to maximized size (1920x1080)
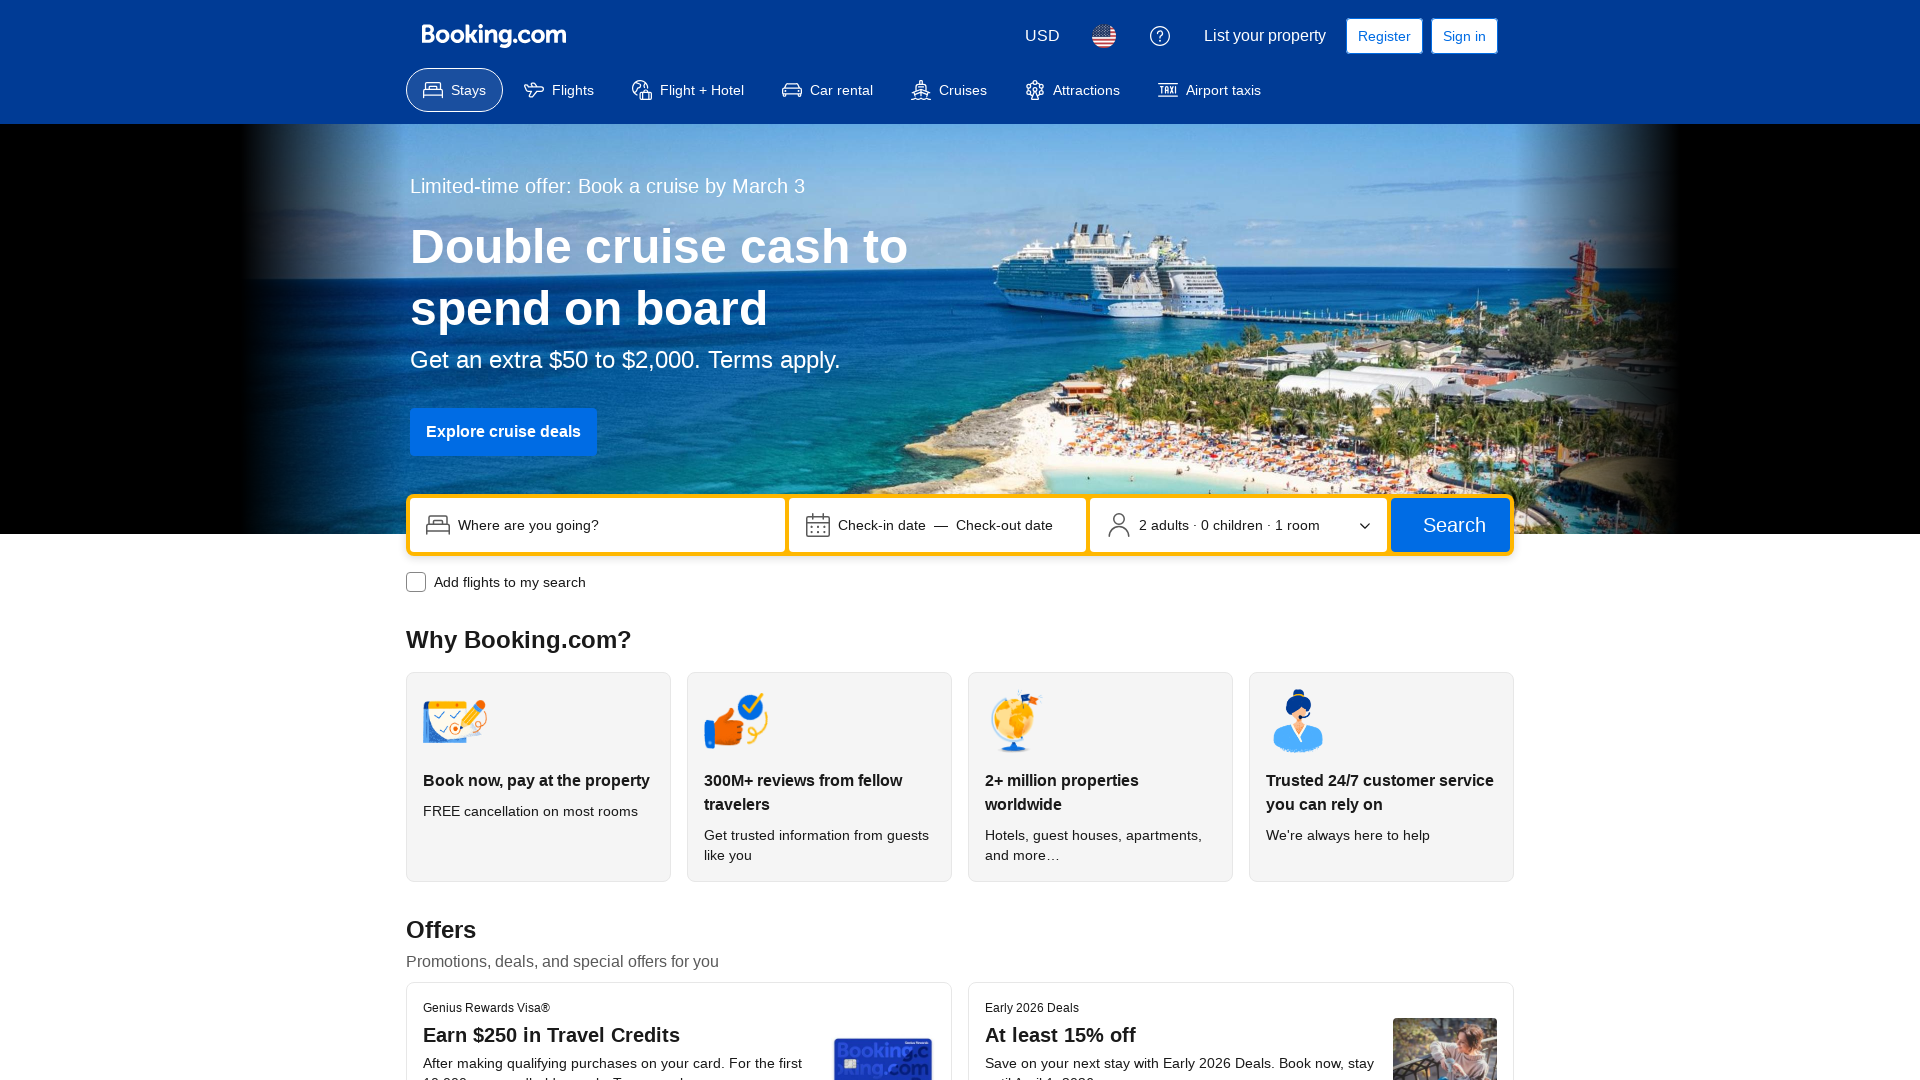

Maximized browser window viewport to 1920x1080
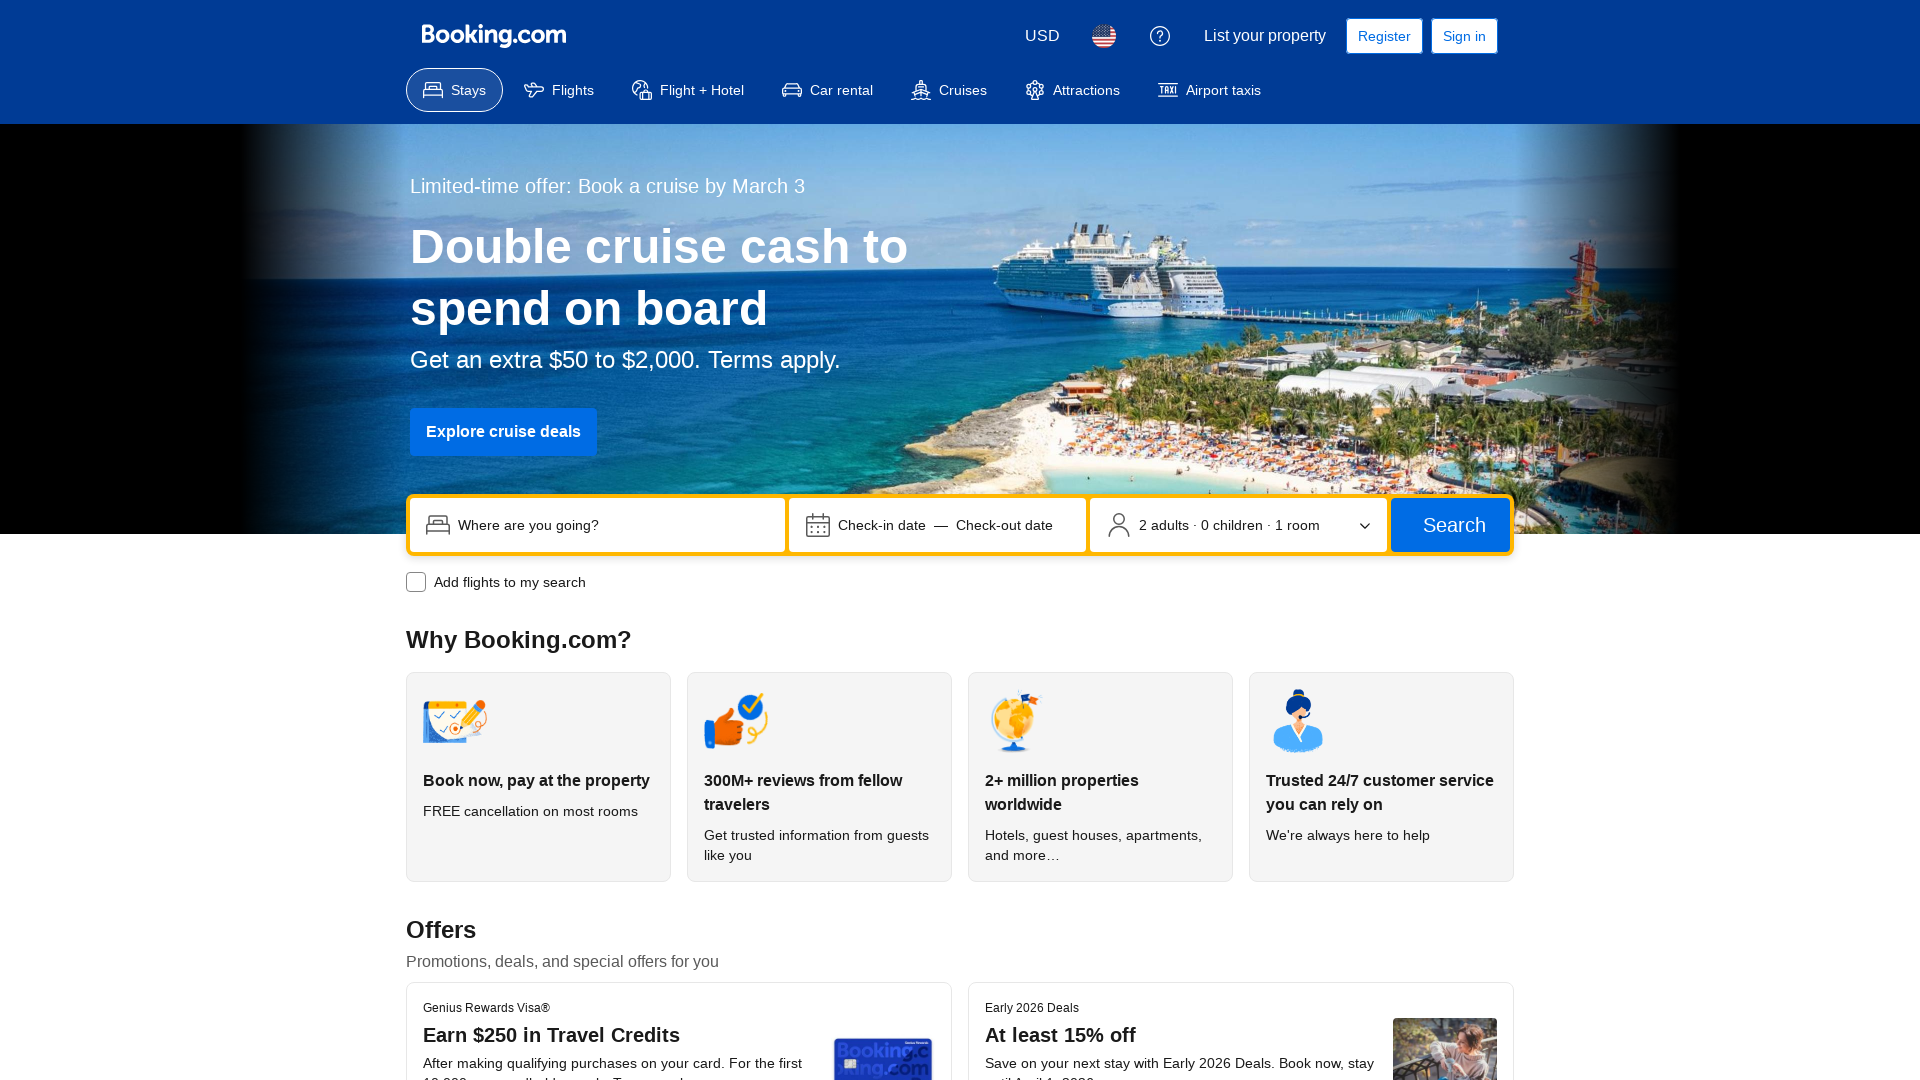

Waited 1 second to observe maximized window
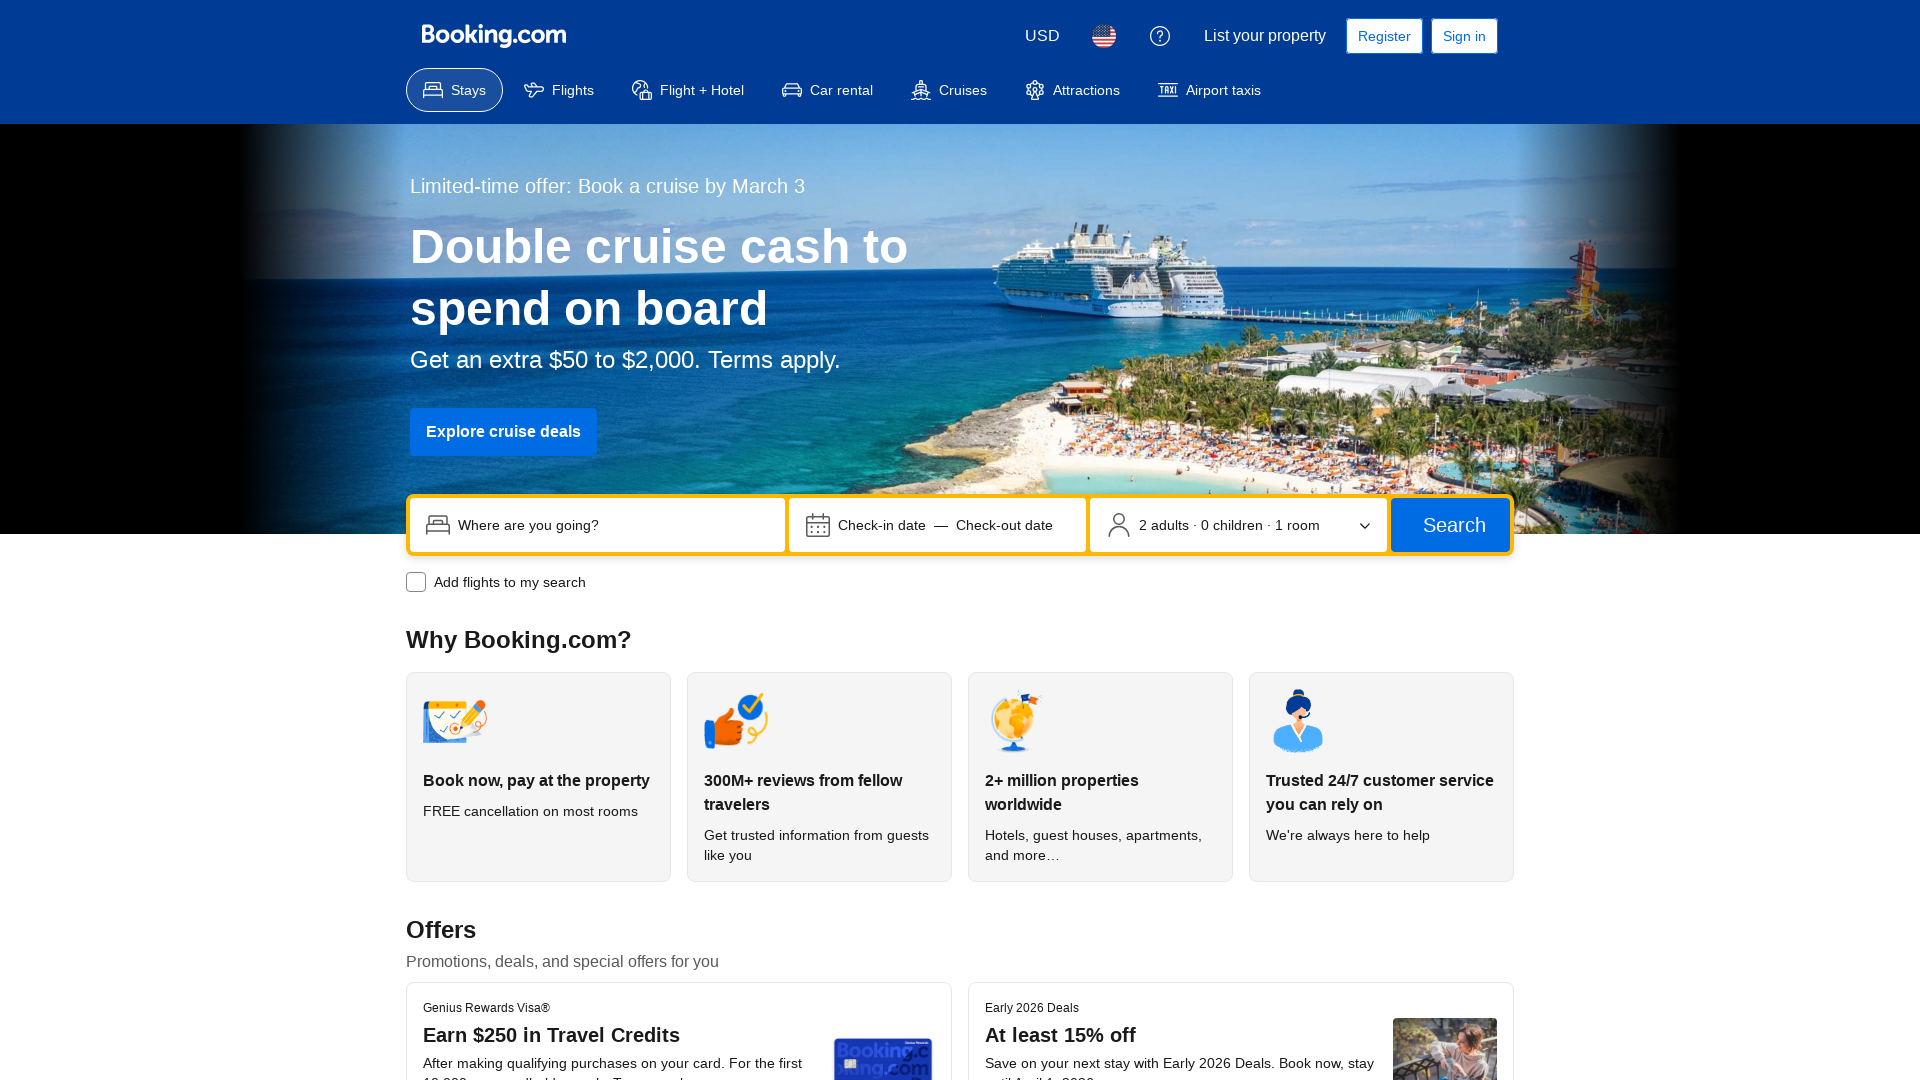

Set viewport to minimized size (800x600)
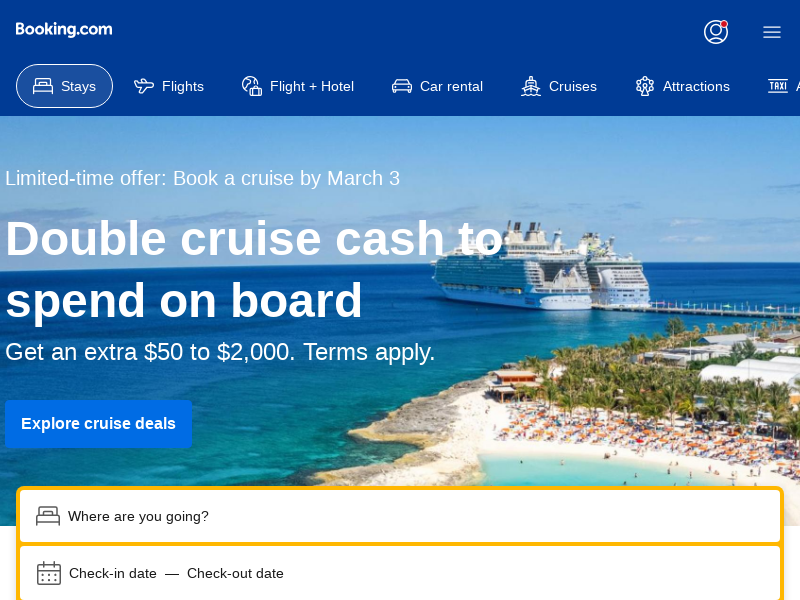

Waited 1 second to observe minimized window
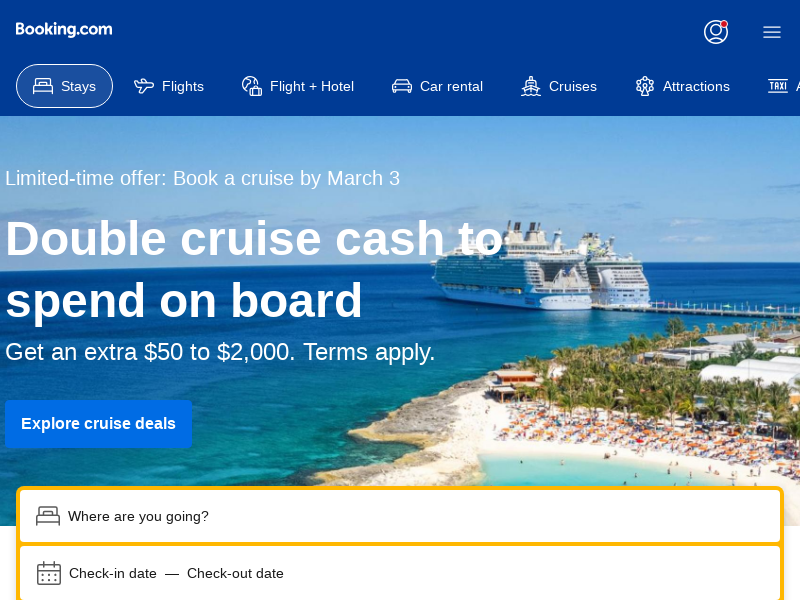

Set viewport to fullscreen-like size (1920x1080)
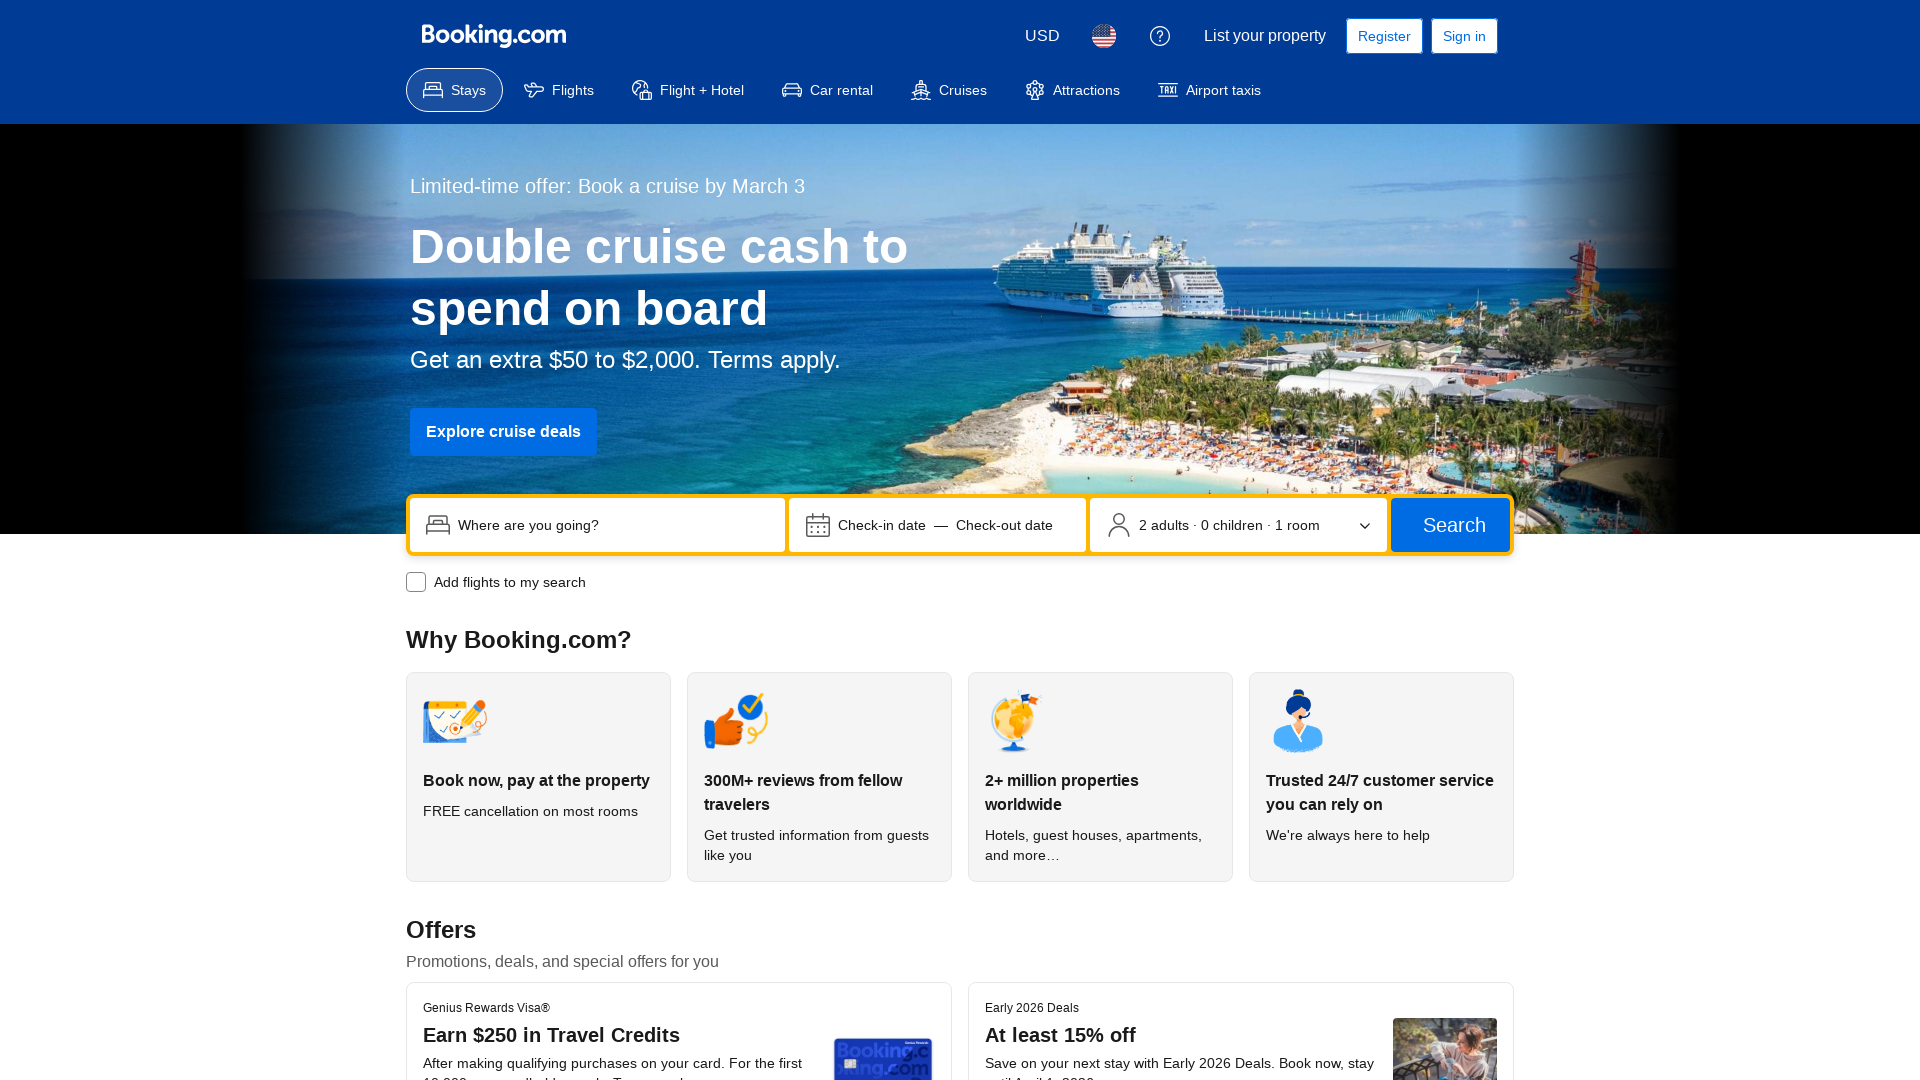

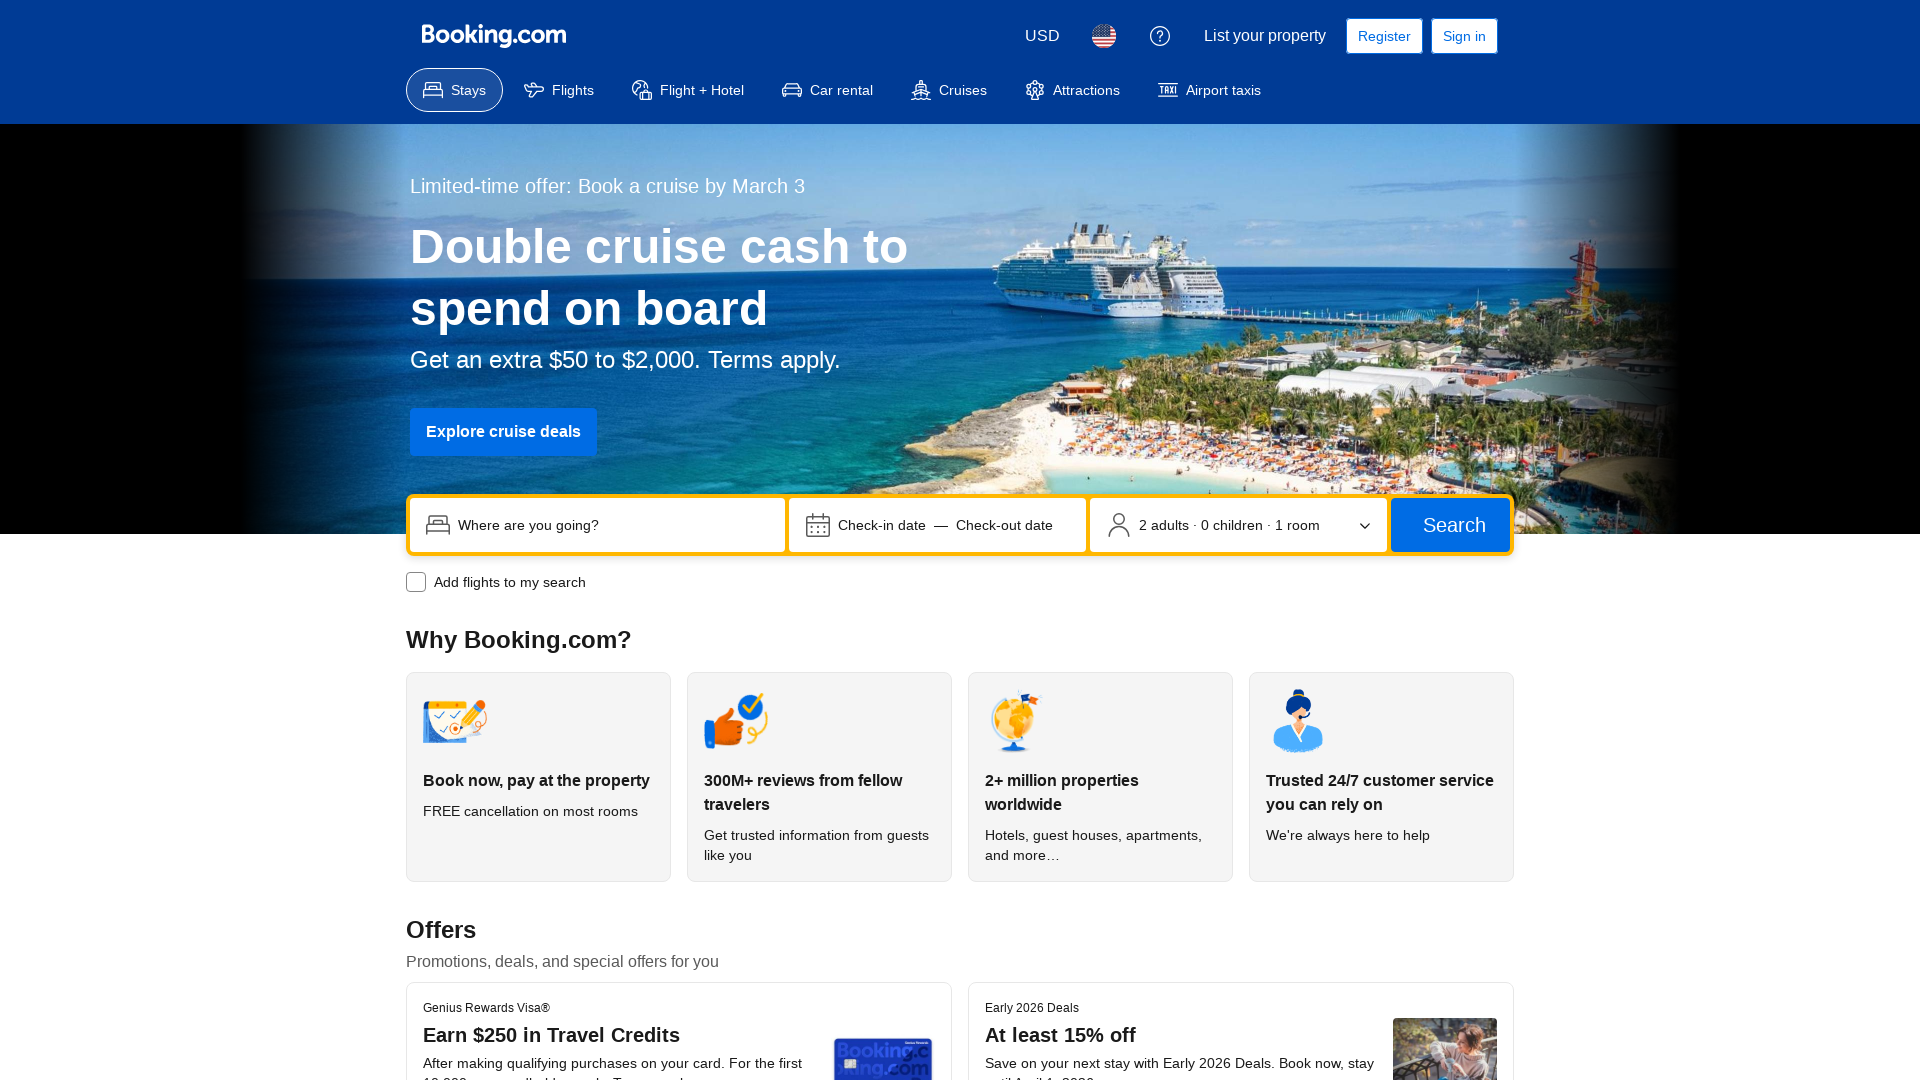